Tests a contact form submission on a complicated page by filling in name, email, message fields, solving a math captcha, and submitting the form.

Starting URL: https://ultimateqa.com/complicated-page

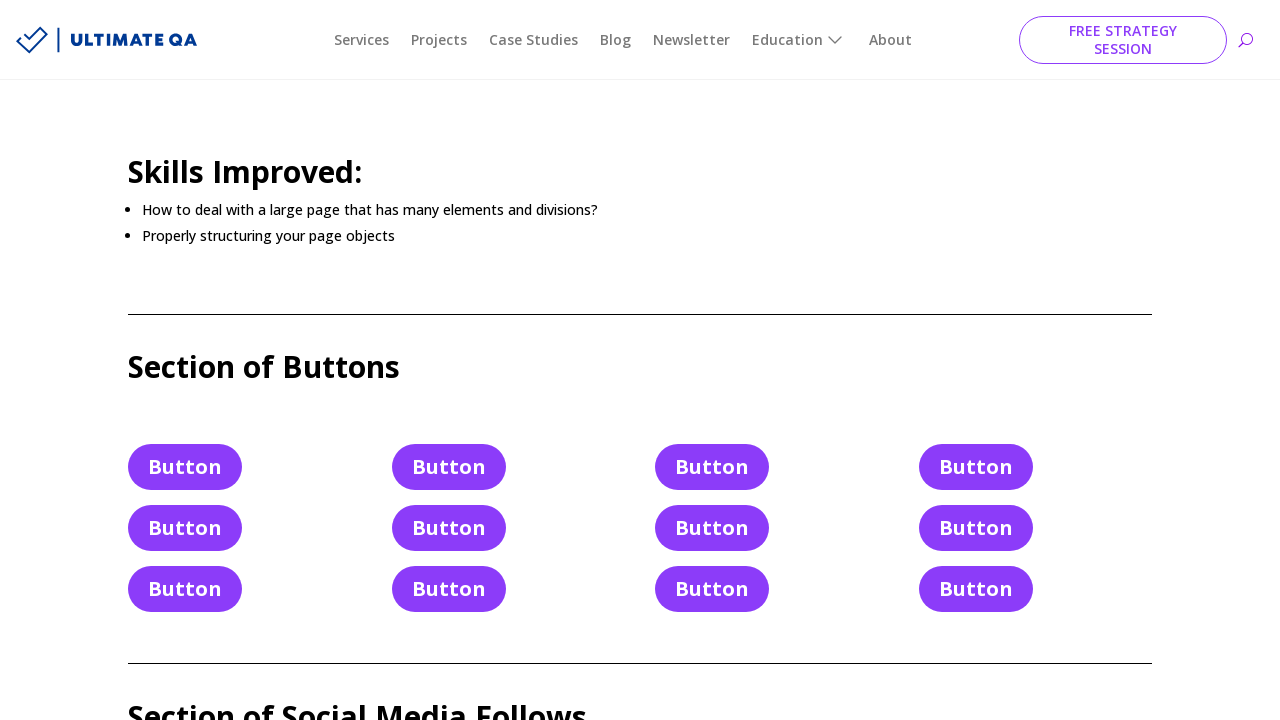

Filled name field with 'Marcus Johnson' on #et_pb_contact_name_0
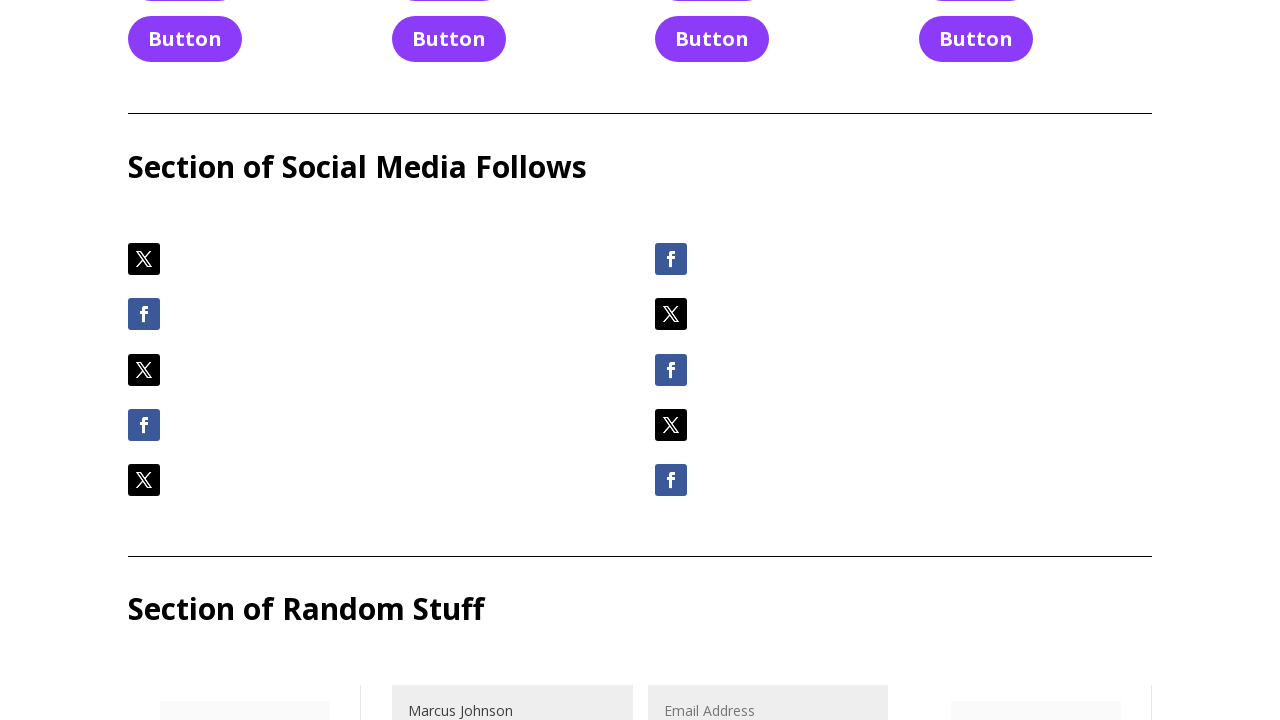

Filled email field with 'marcus.johnson@testmail.com' on #et_pb_contact_email_0
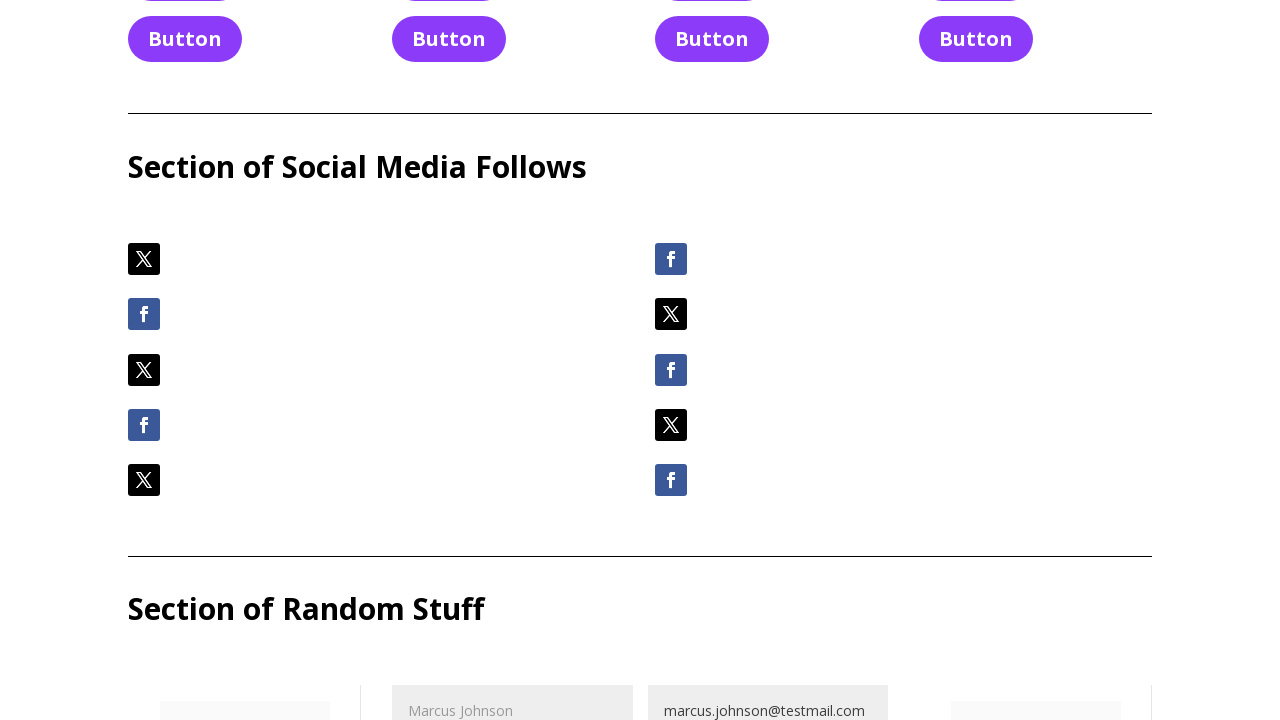

Filled message field with Lorem Ipsum text on #et_pb_contact_message_0
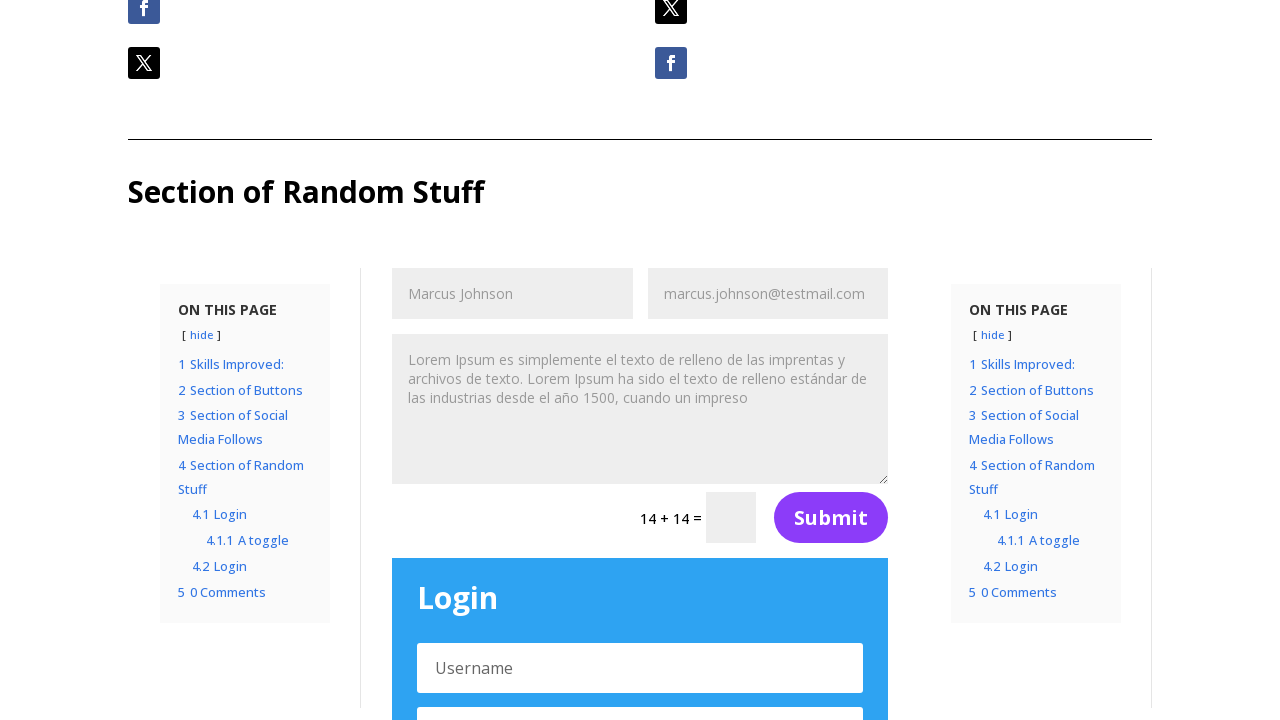

Retrieved captcha question text
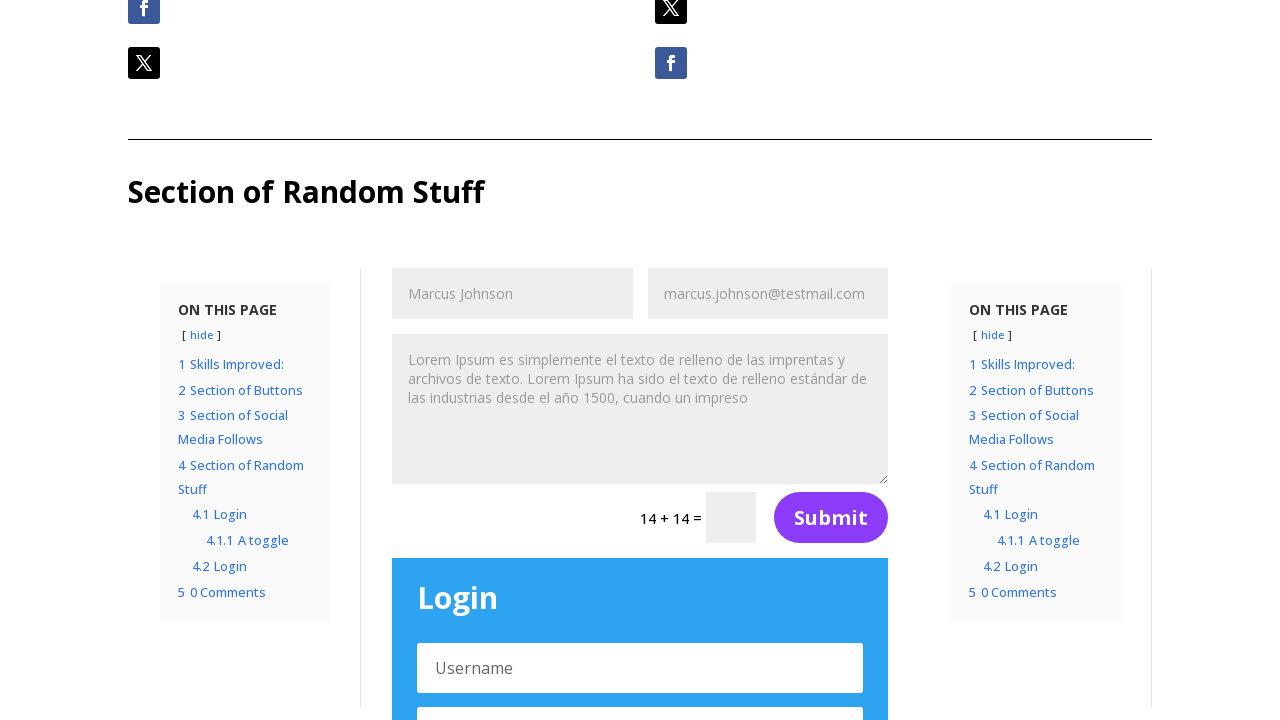

Solved math captcha: 14 + 14 = 28
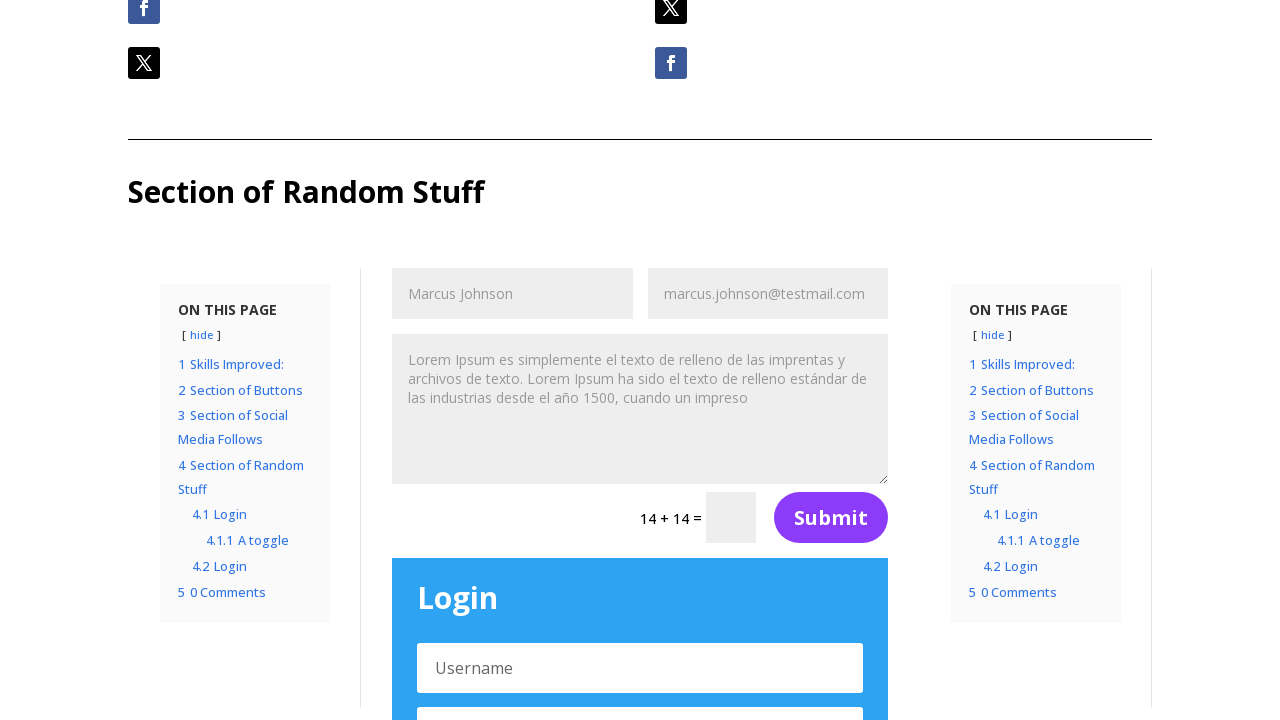

Filled captcha answer field with '28' on input[name='et_pb_contact_captcha_0']
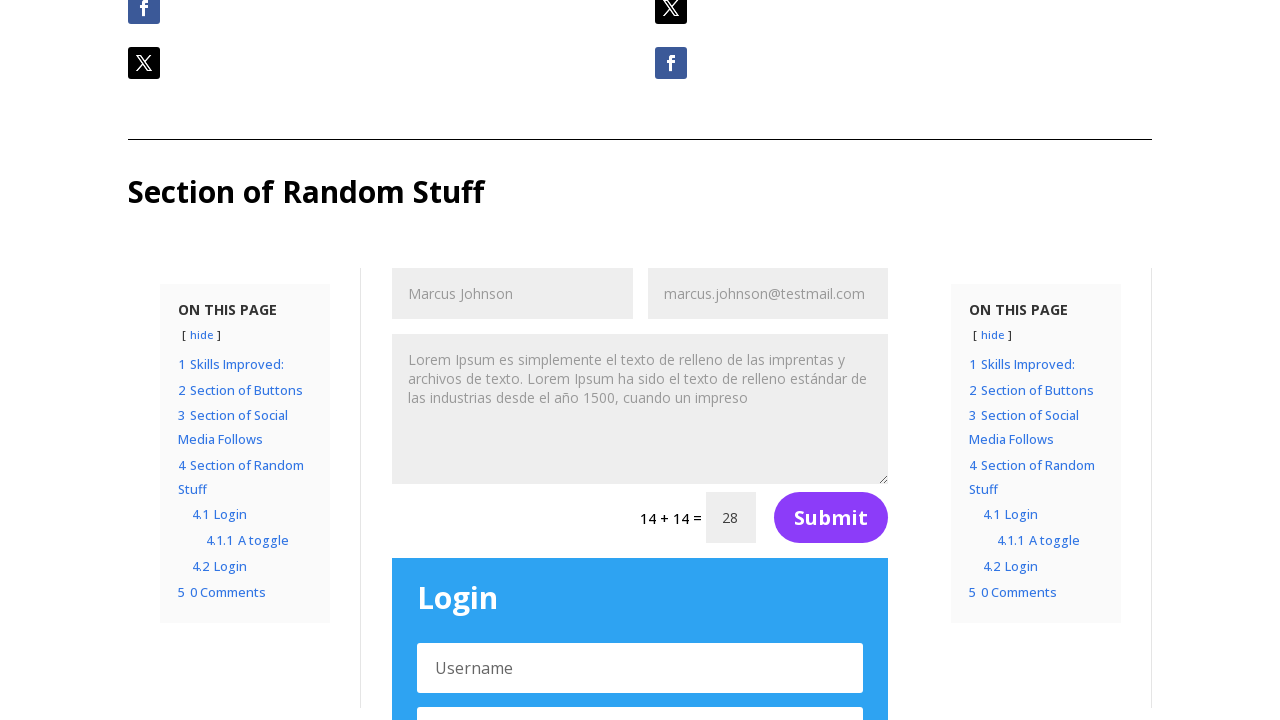

Clicked submit button to submit contact form at (831, 518) on (//button[@name='et_builder_submit_button'])[1]
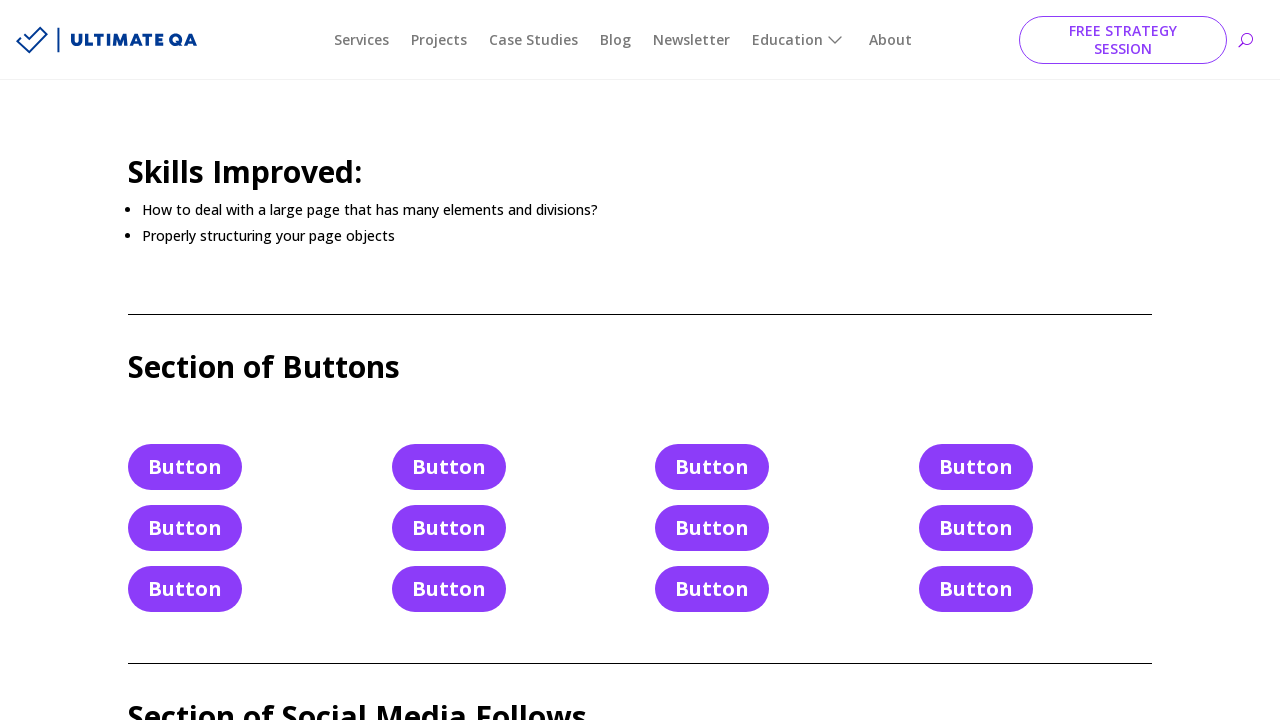

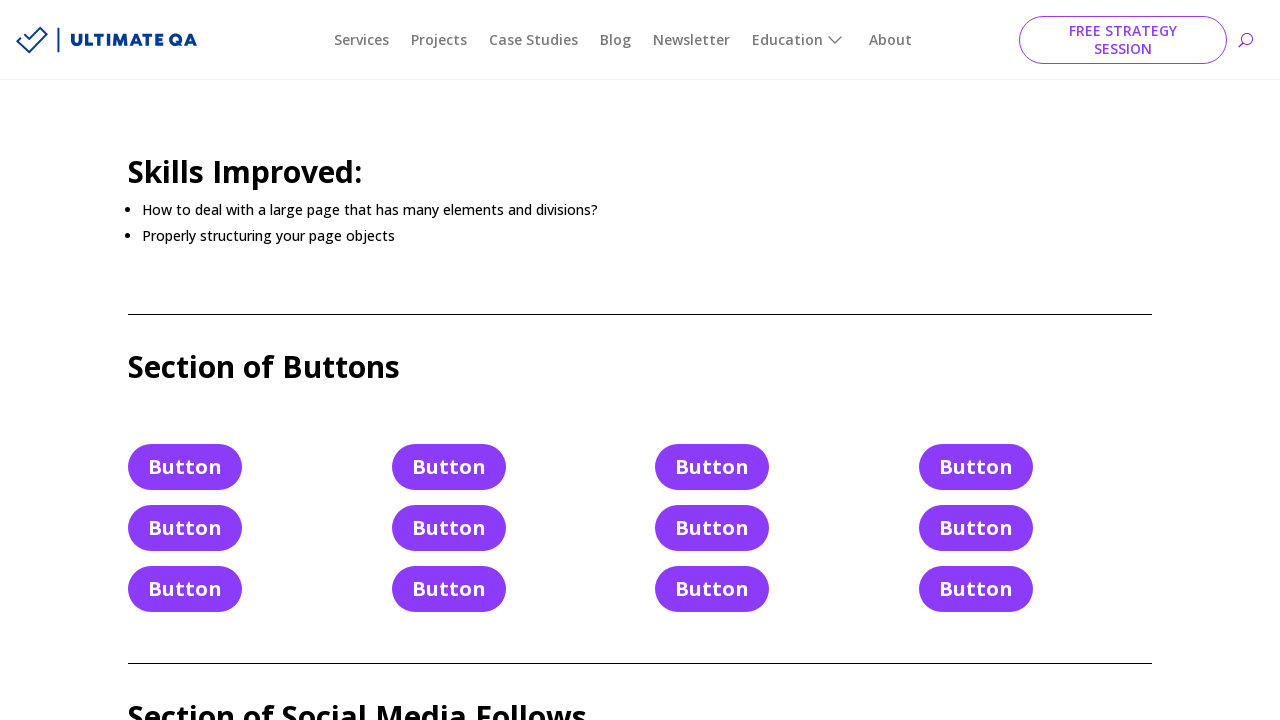